Tests clicking a radio button on the omayo test automation practice page

Starting URL: https://omayo.blogspot.com/

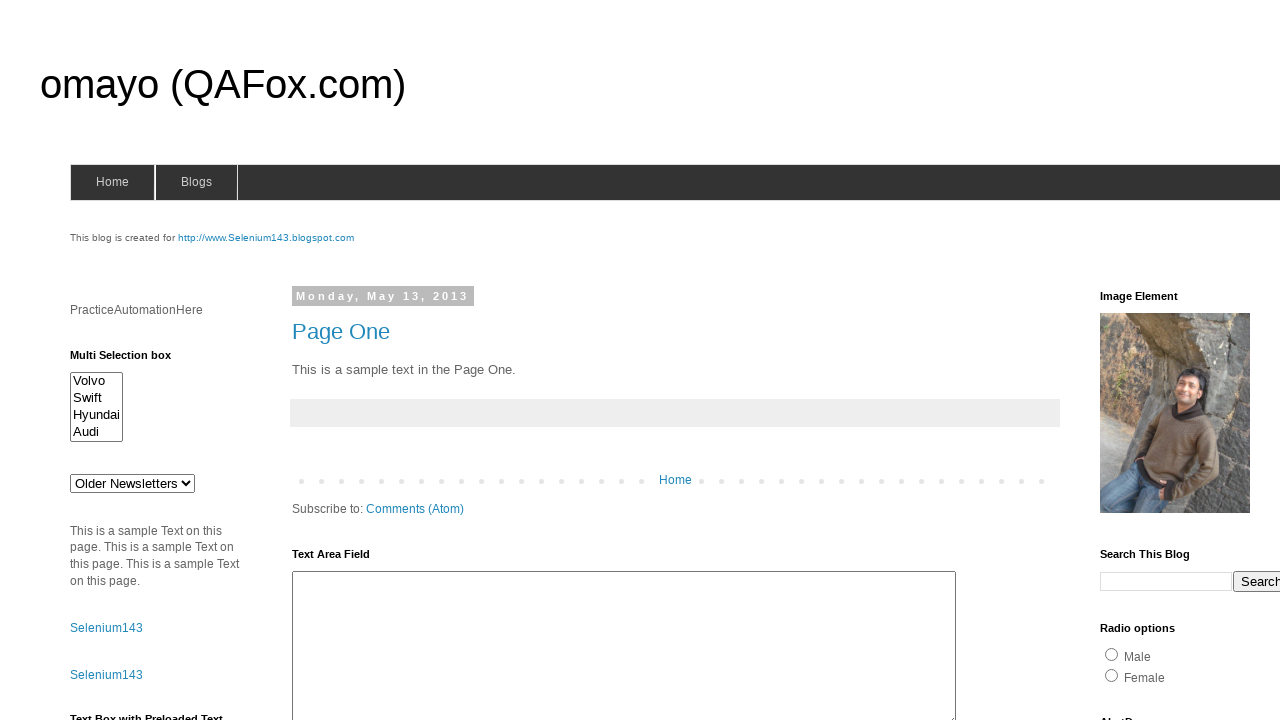

Clicked the radio button on omayo test automation practice page at (1112, 654) on xpath=//*[@id="radio1"]
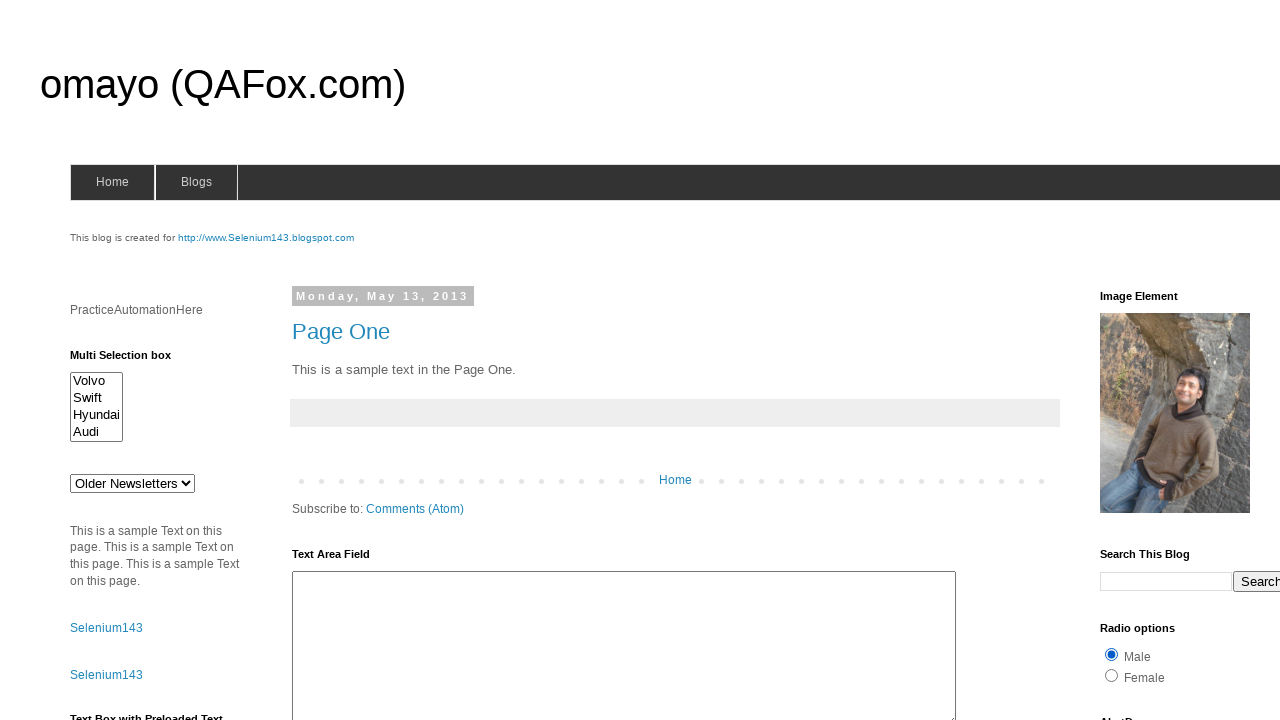

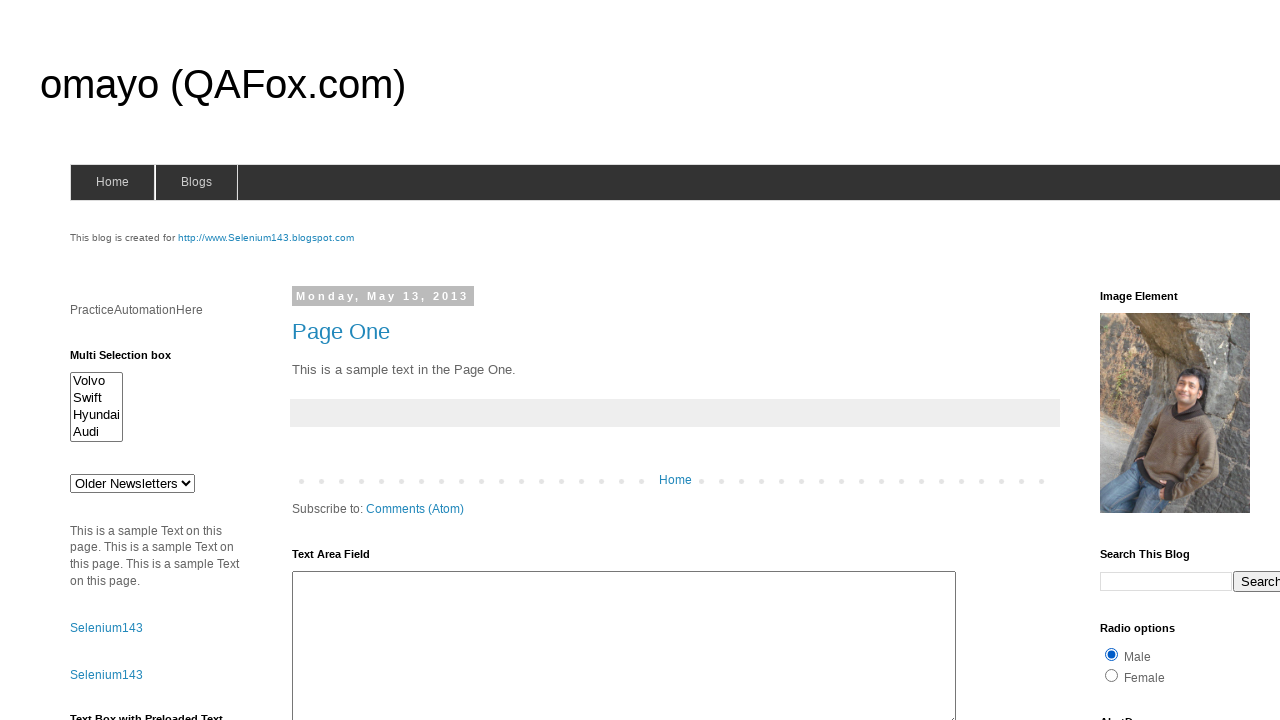